Clicks the second checkbox (which starts checked) and verifies it becomes unchecked

Starting URL: http://the-internet.herokuapp.com/checkboxes

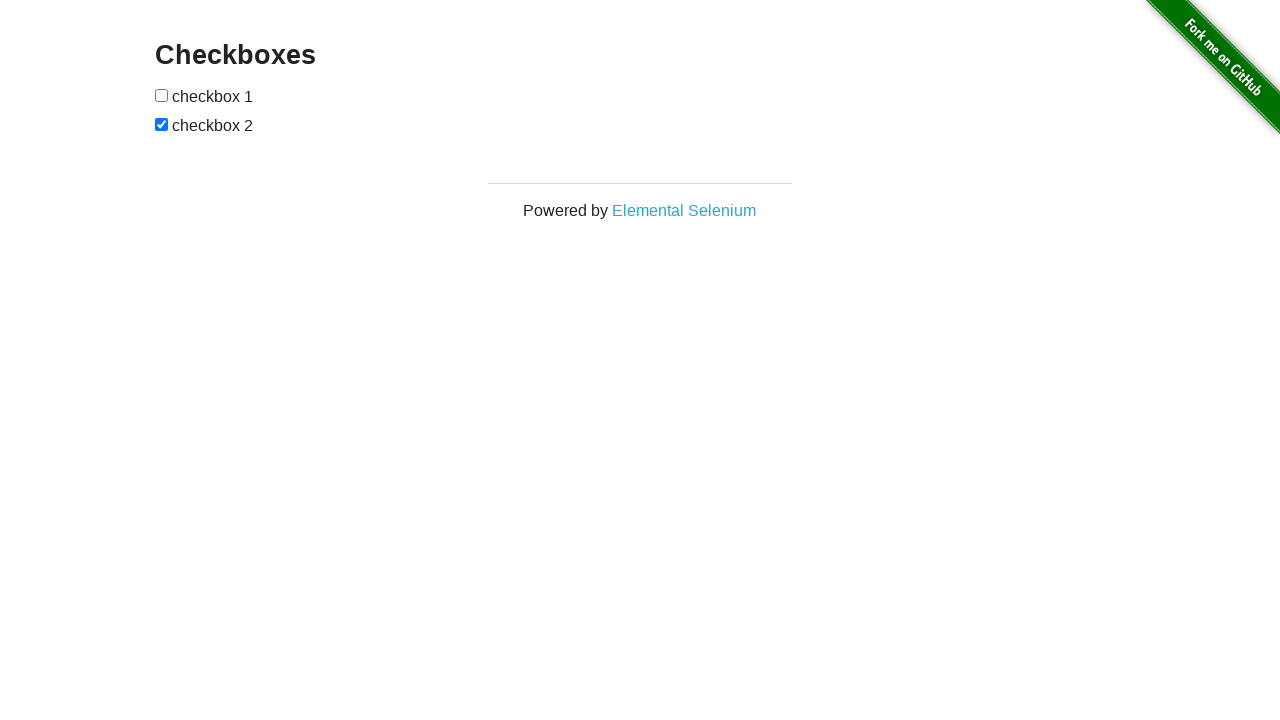

Located the second checkbox element
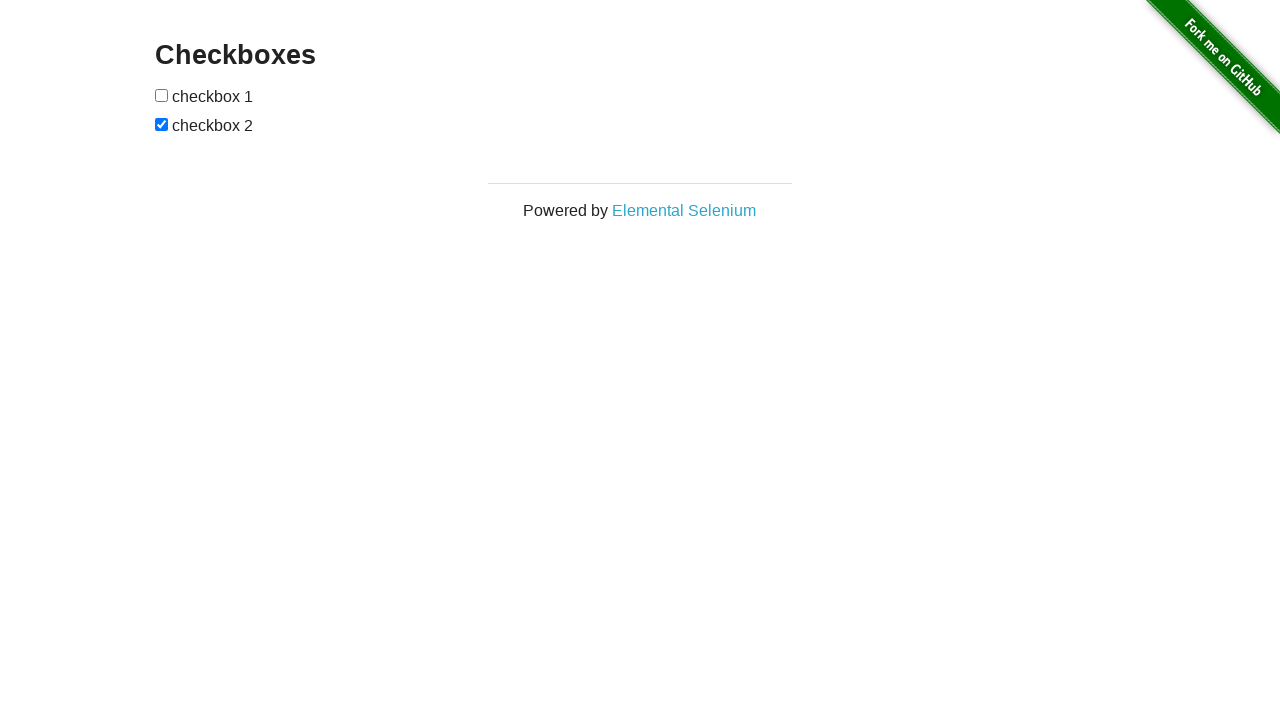

Clicked the second checkbox to uncheck it at (162, 124) on [type=checkbox]:nth-of-type(2)
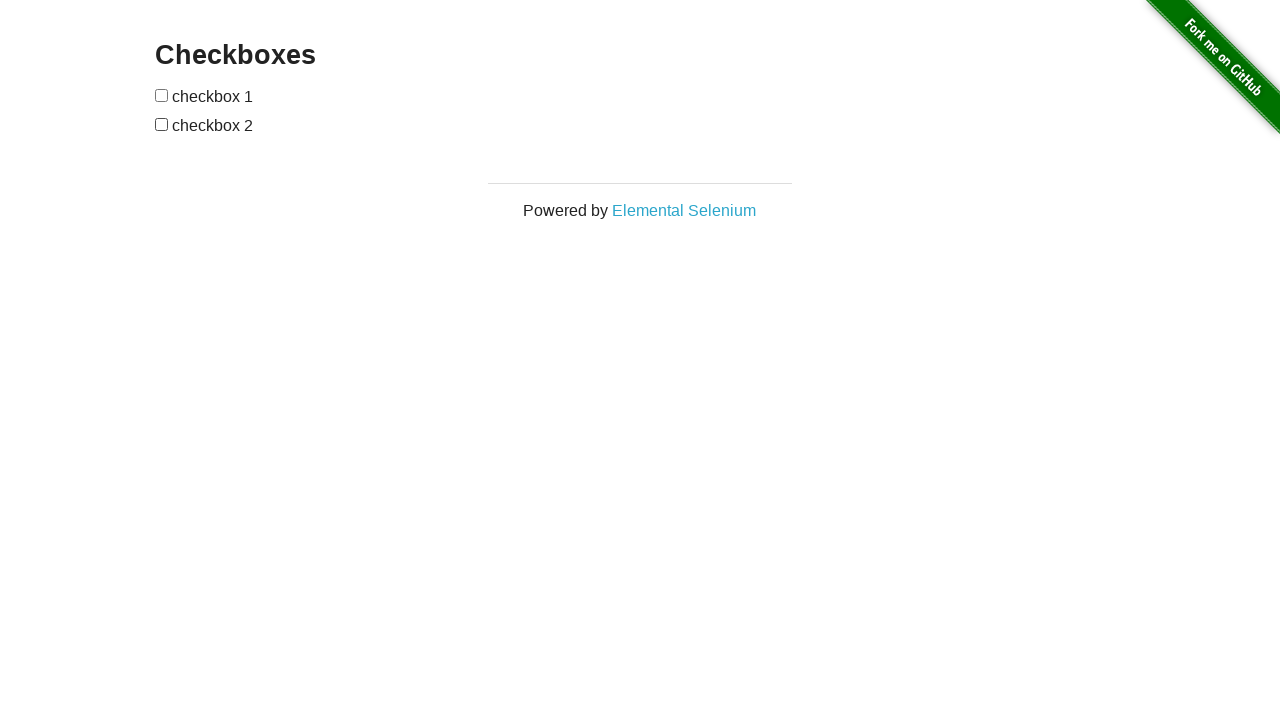

Verified that the second checkbox is now unchecked
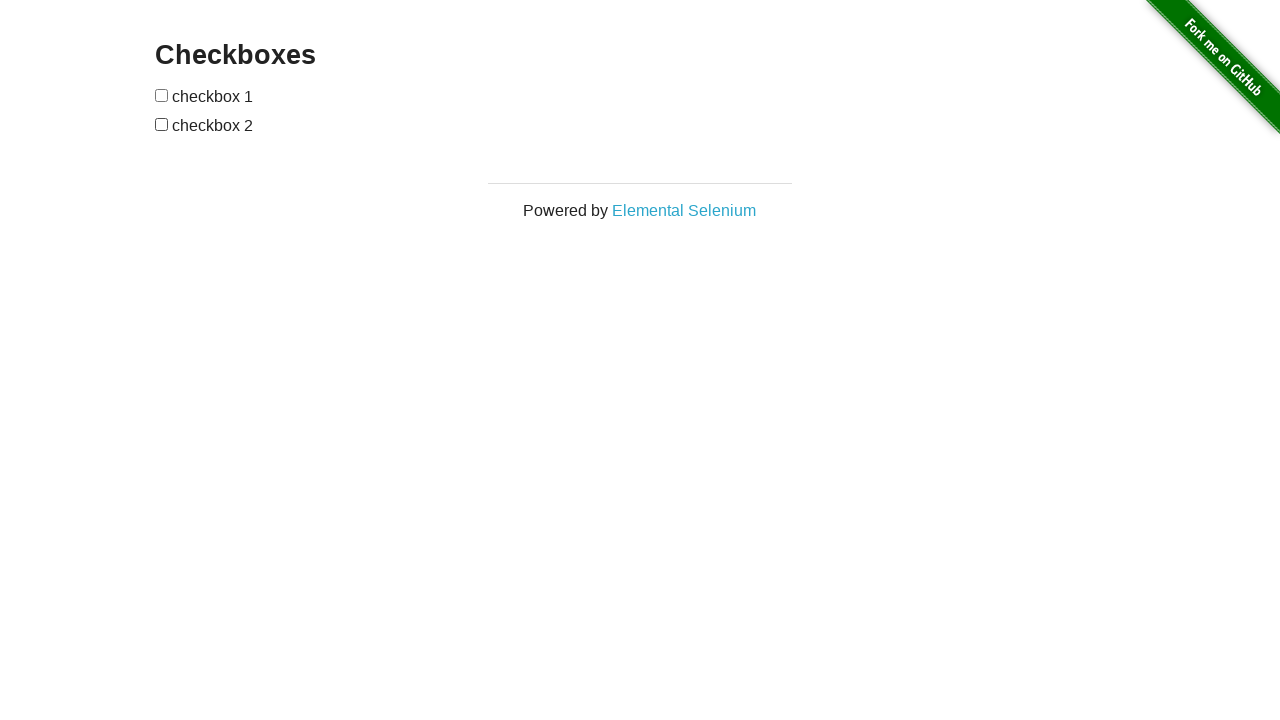

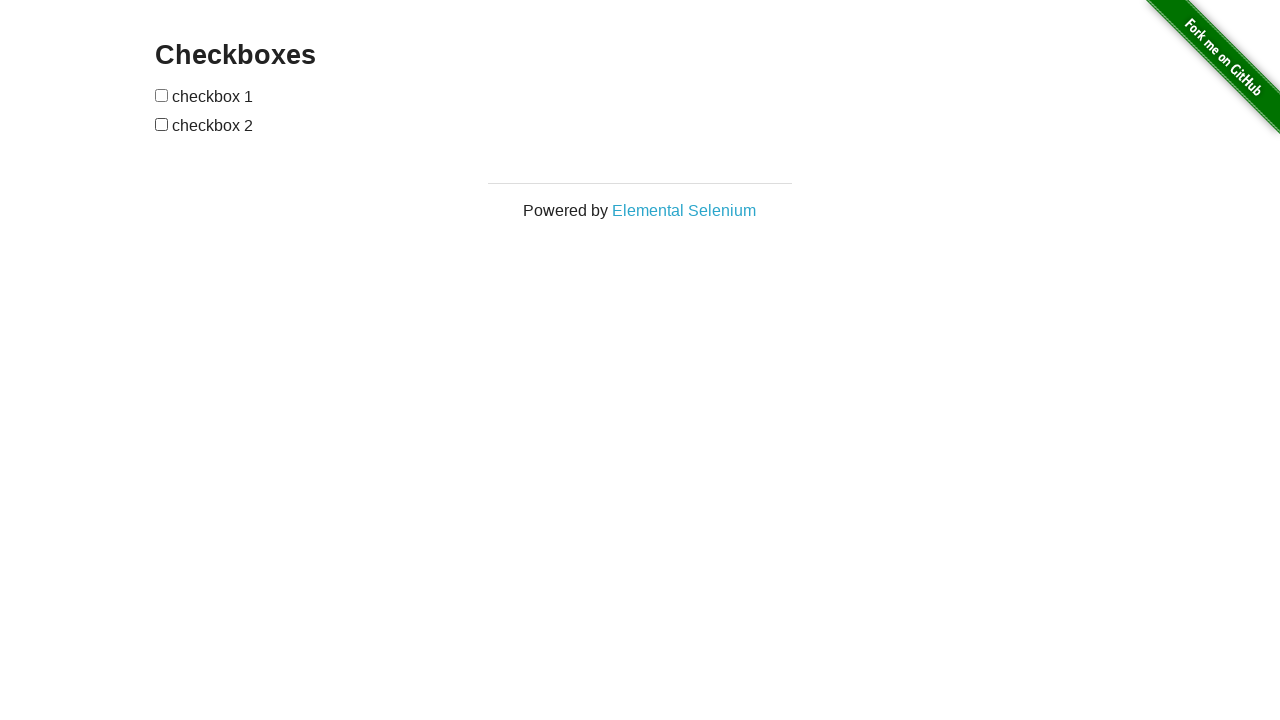